Tests toggling all items as completed and then uncompleting them.

Starting URL: https://demo.playwright.dev/todomvc

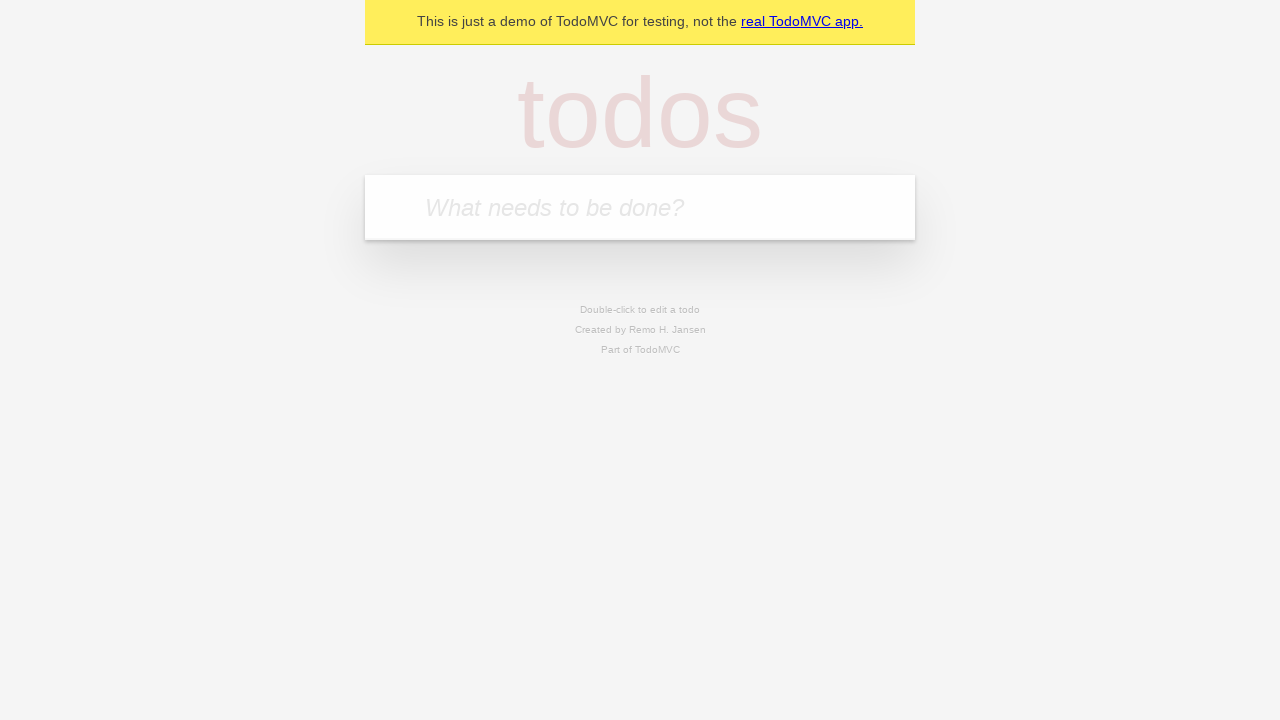

Filled todo input with 'buy some cheese' on internal:attr=[placeholder="What needs to be done?"i]
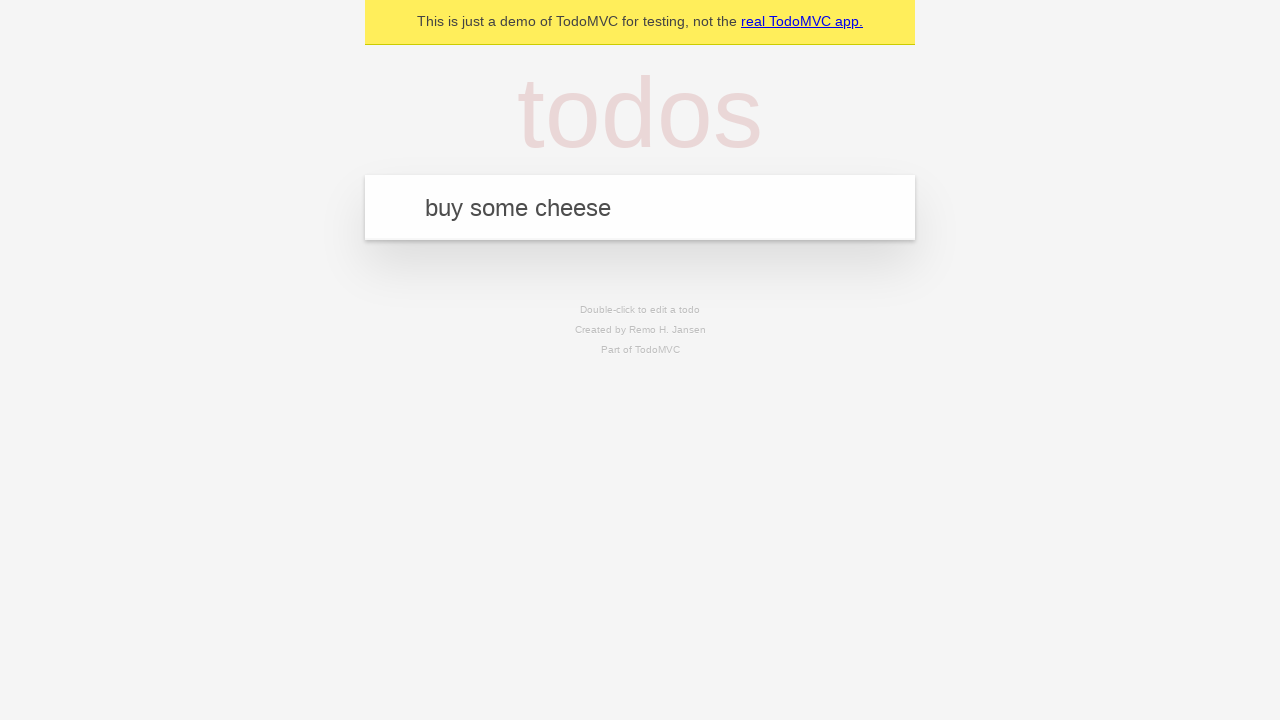

Pressed Enter to create todo 'buy some cheese' on internal:attr=[placeholder="What needs to be done?"i]
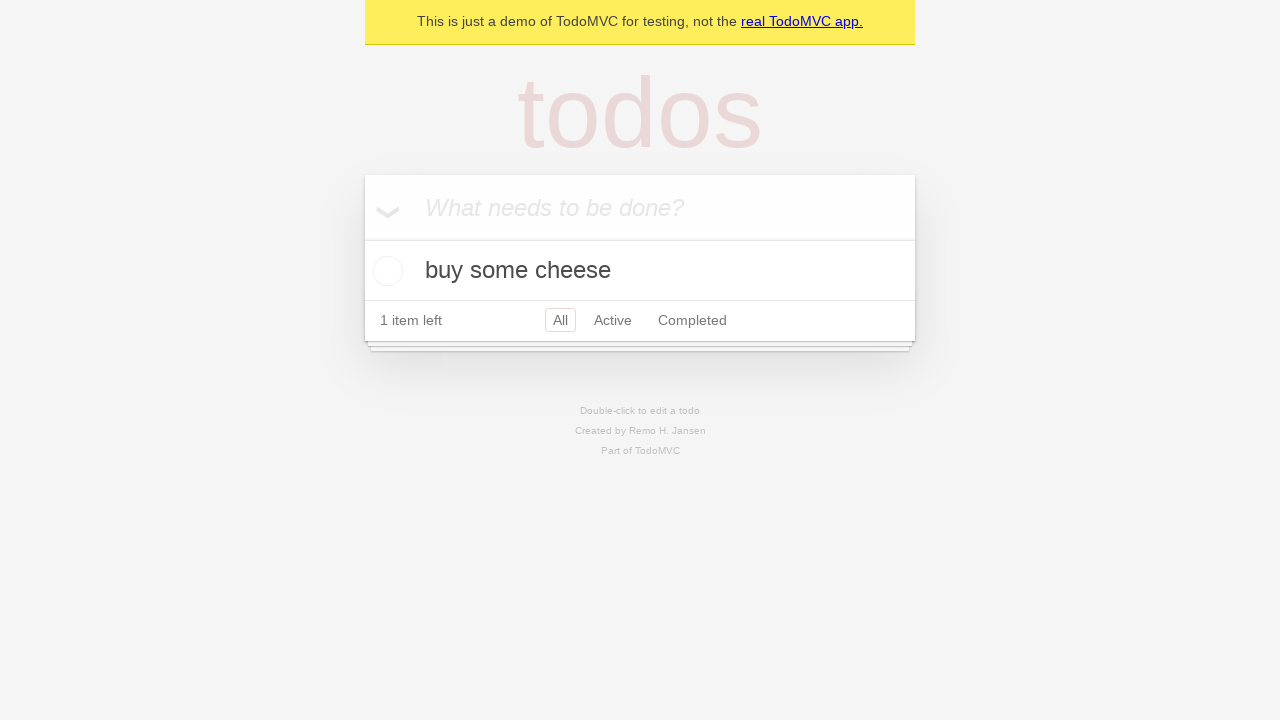

Filled todo input with 'feed the cat' on internal:attr=[placeholder="What needs to be done?"i]
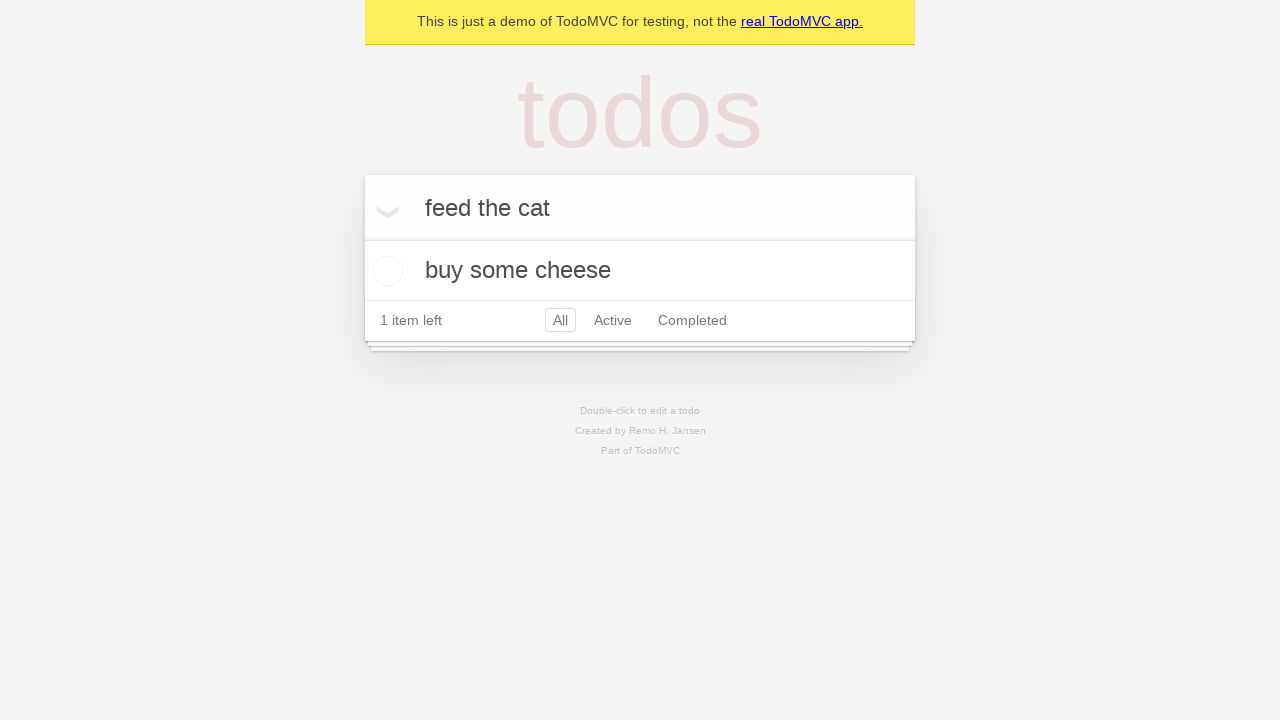

Pressed Enter to create todo 'feed the cat' on internal:attr=[placeholder="What needs to be done?"i]
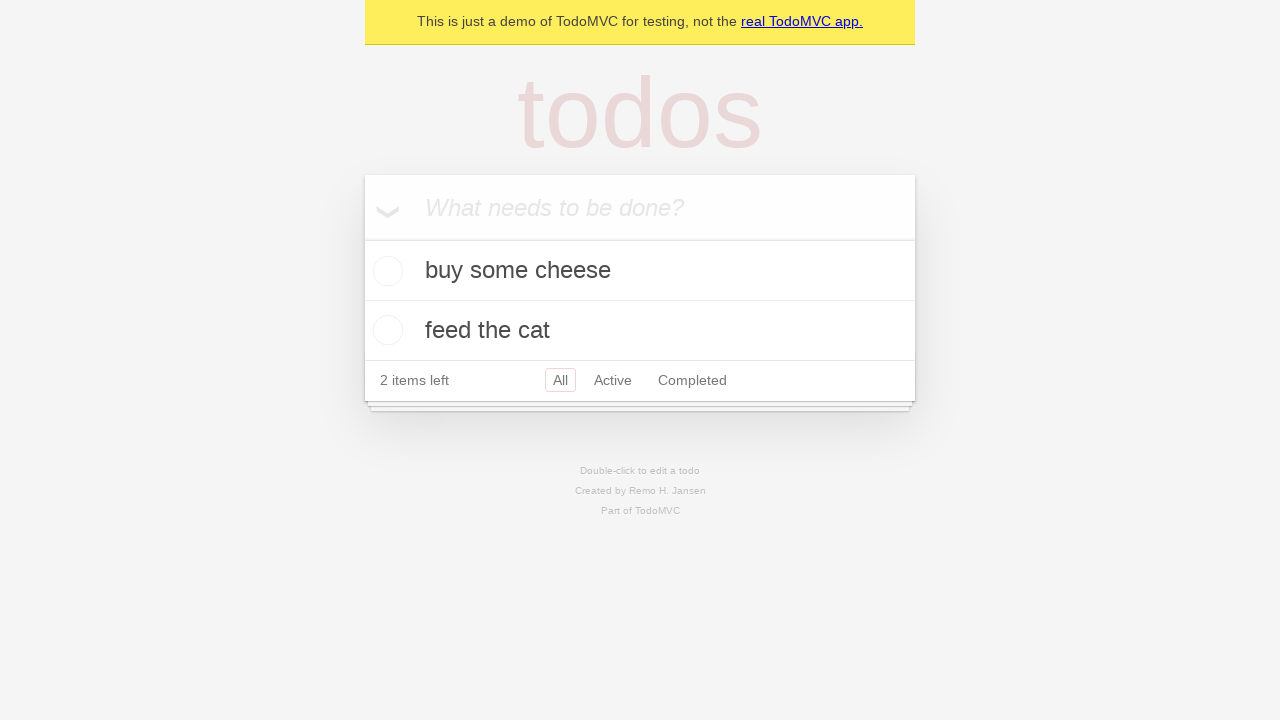

Filled todo input with 'book a doctors appointment' on internal:attr=[placeholder="What needs to be done?"i]
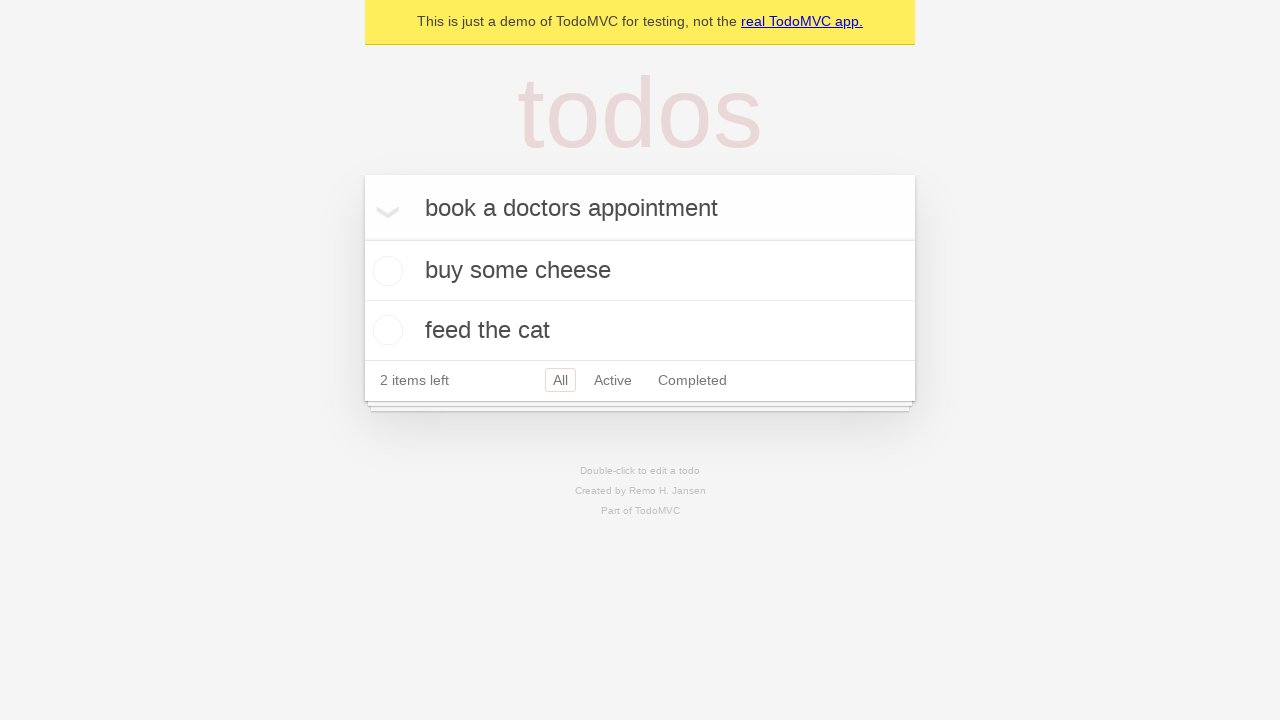

Pressed Enter to create todo 'book a doctors appointment' on internal:attr=[placeholder="What needs to be done?"i]
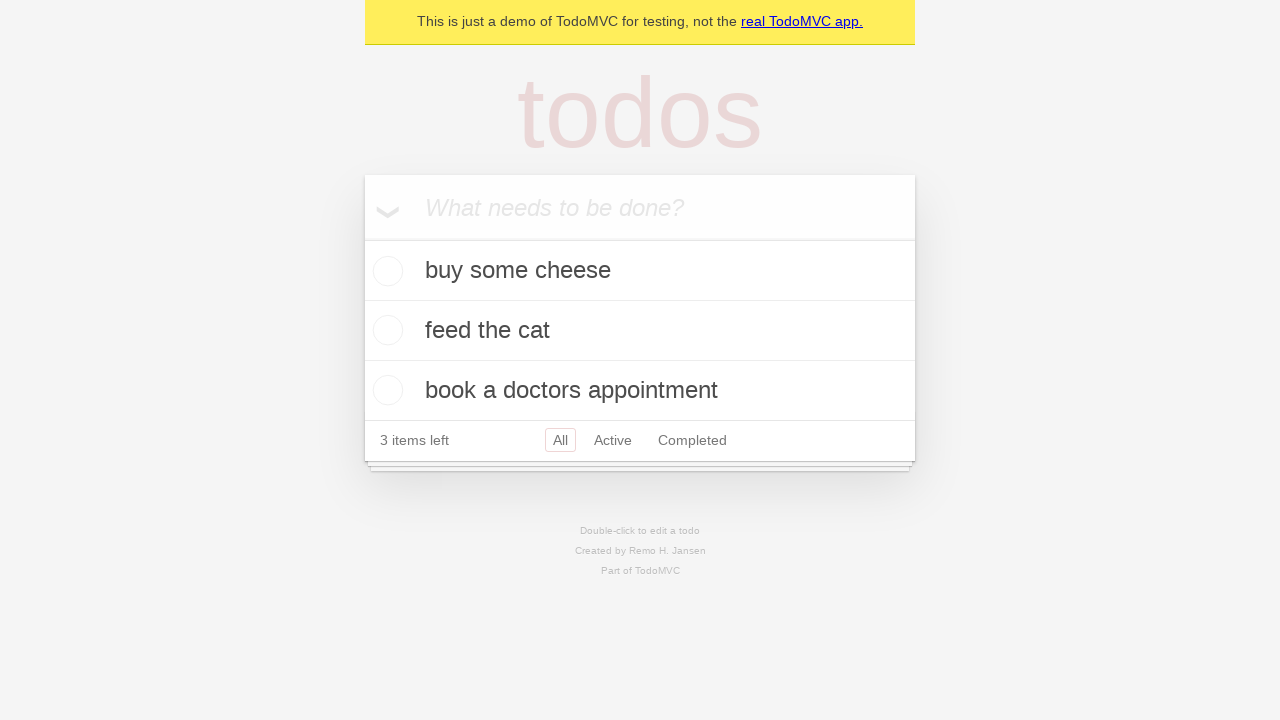

Verified all 3 todo items were created
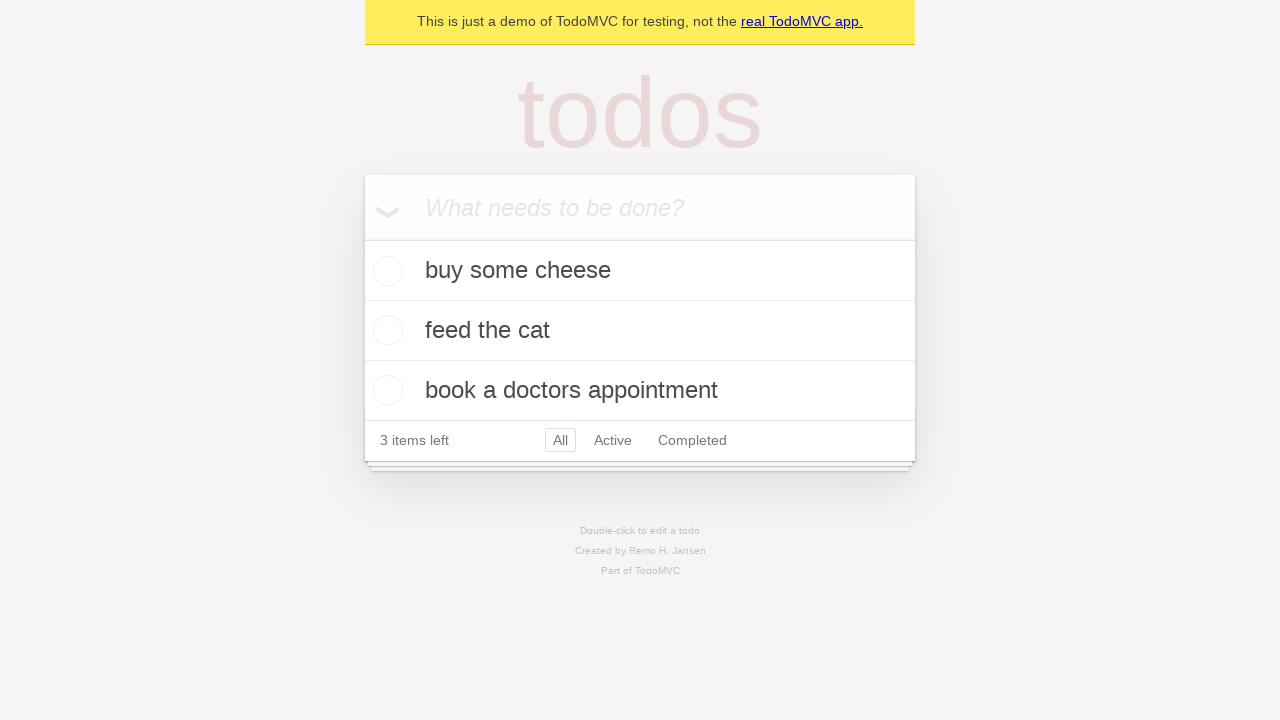

Checked 'Mark all as complete' toggle at (362, 238) on internal:label="Mark all as complete"i
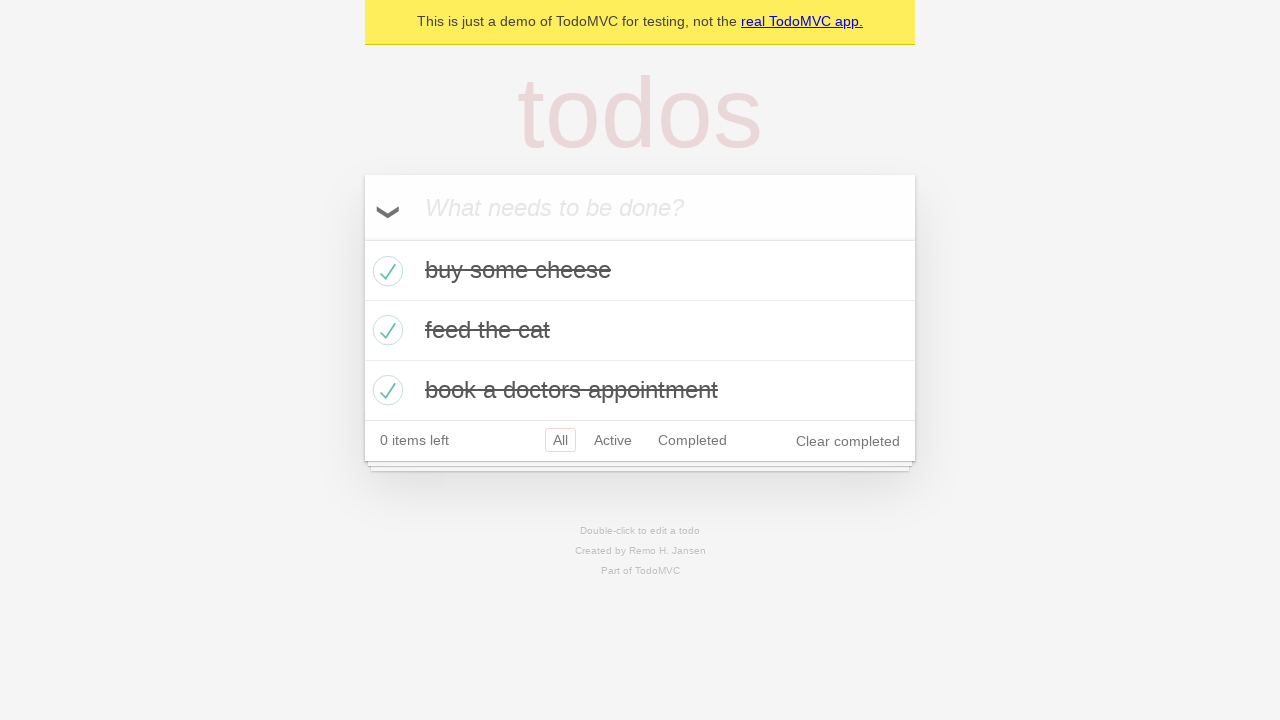

Unchecked 'Mark all as complete' toggle at (362, 238) on internal:label="Mark all as complete"i
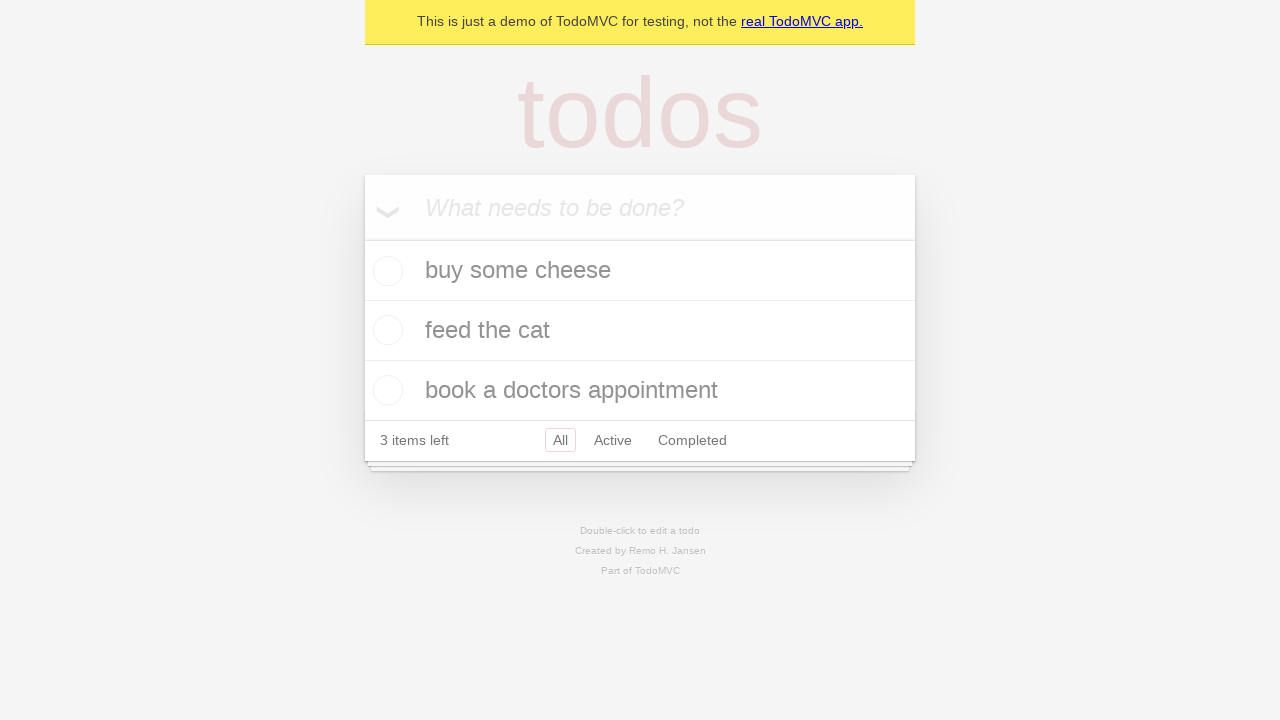

Verified no items remain in completed state
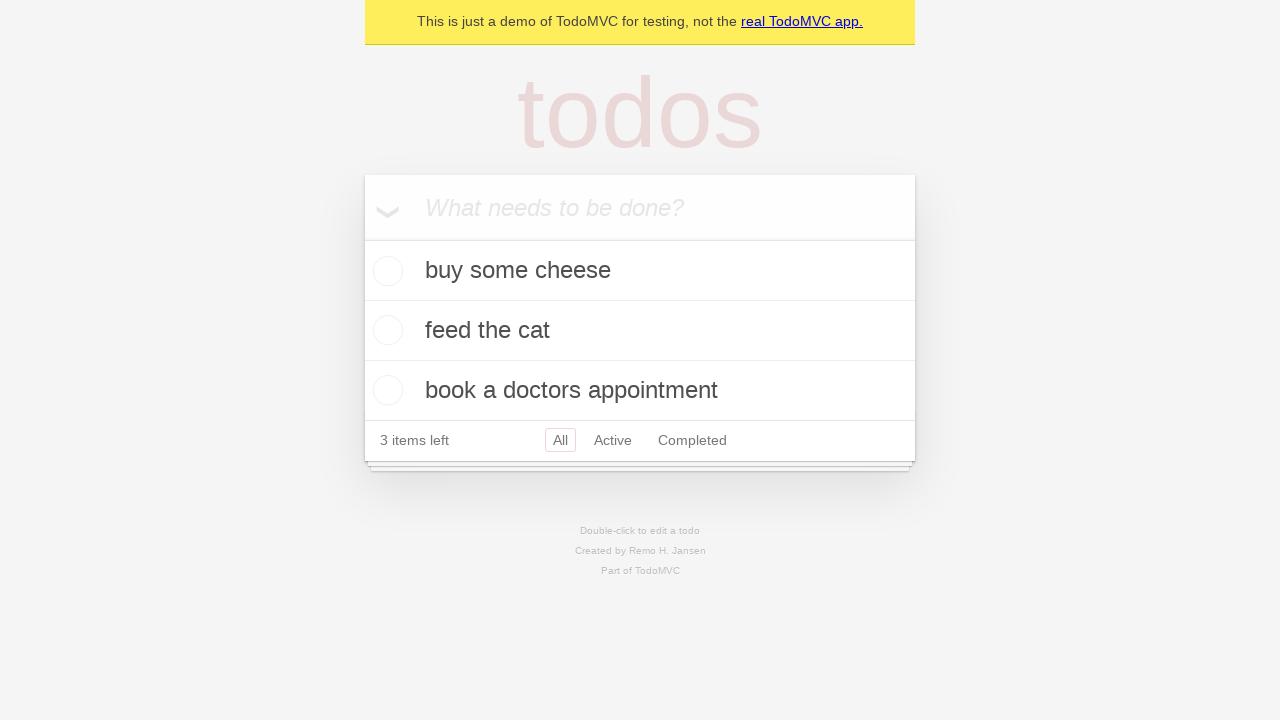

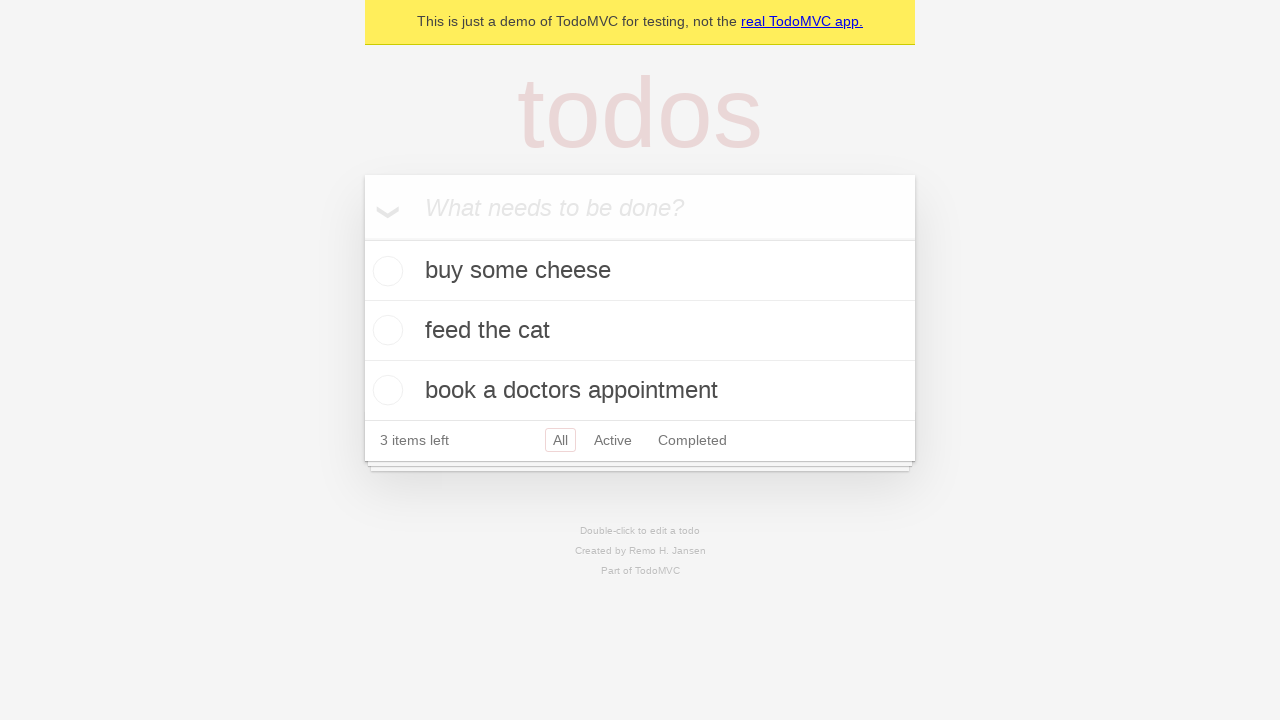